Navigates to an automation practice page and counts the total number of links on the page and specifically in the footer section

Starting URL: https://www.rahulshettyacademy.com/AutomationPractice/

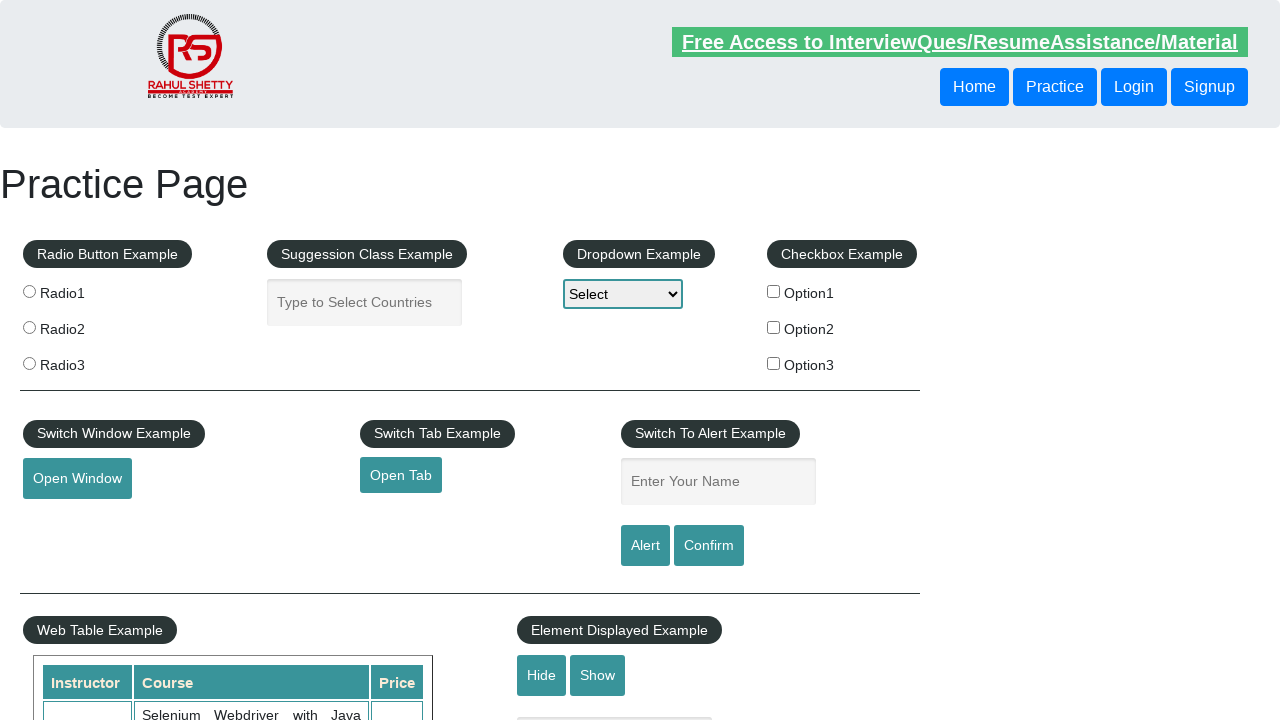

Page loaded completely (domcontentloaded event fired)
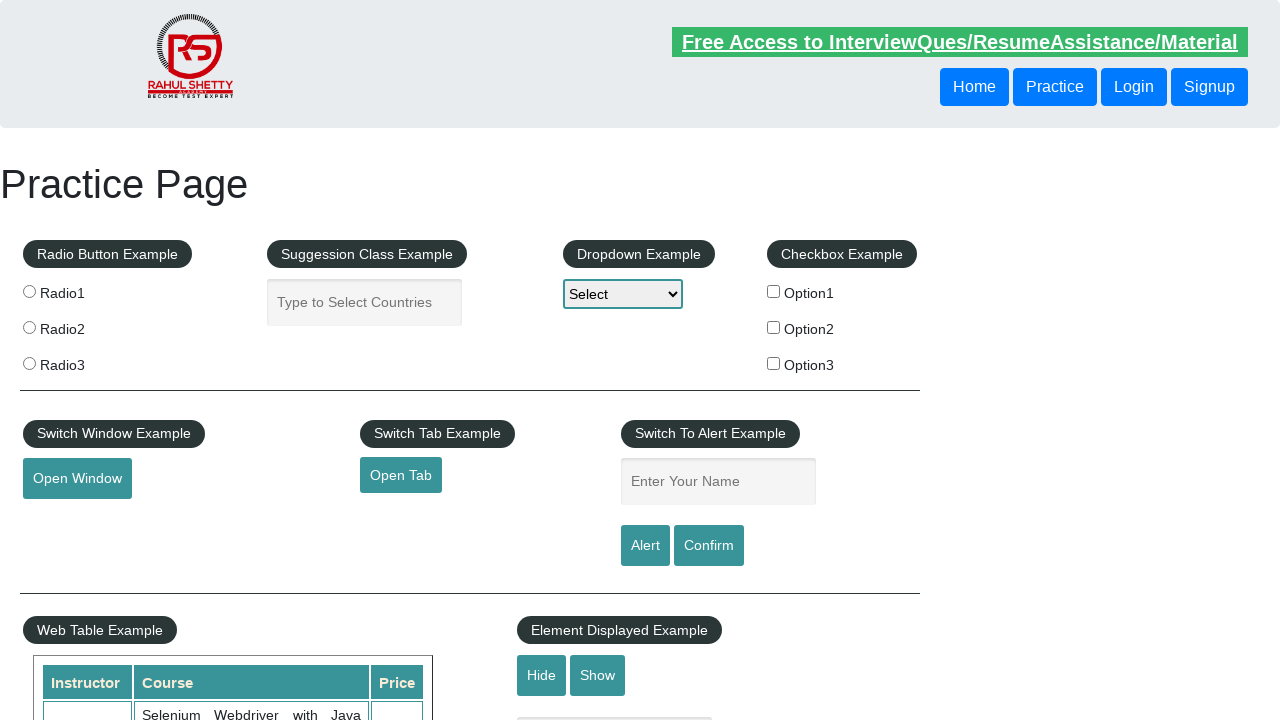

Found and counted all links on the page: 27 total links
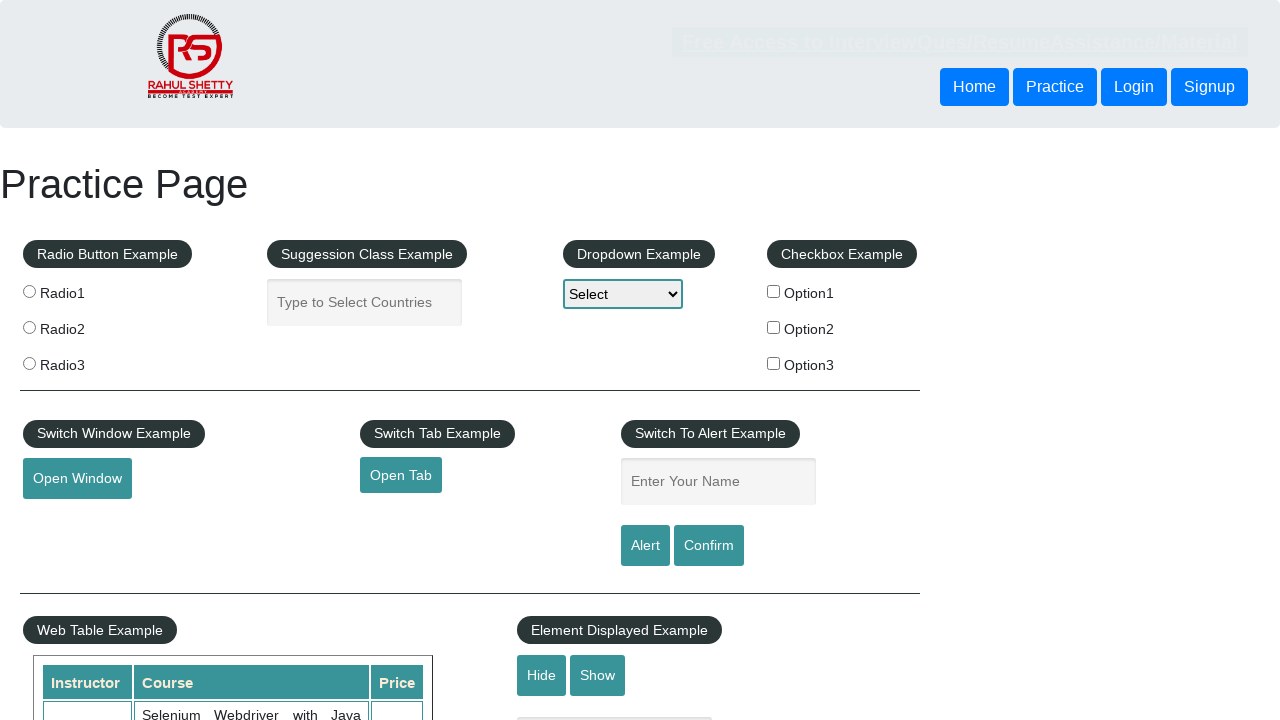

Located footer section with ID 'gf-BIG'
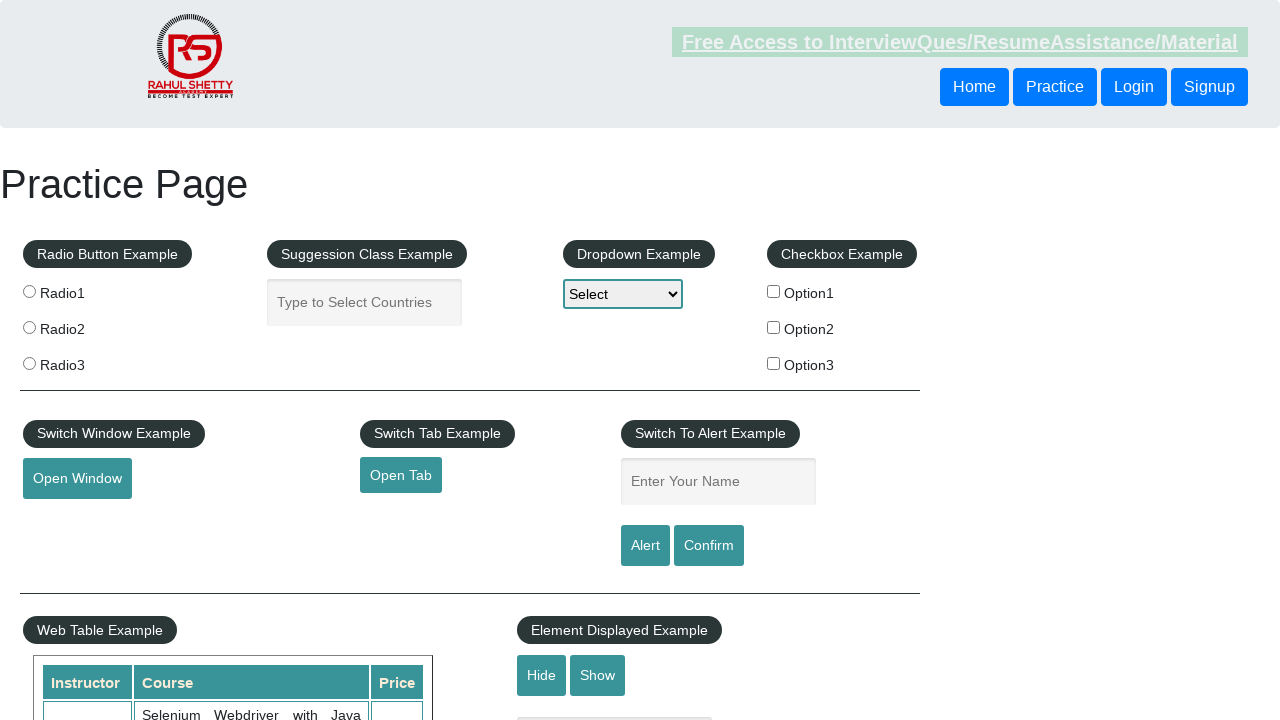

Found and counted links in footer section: 20 links
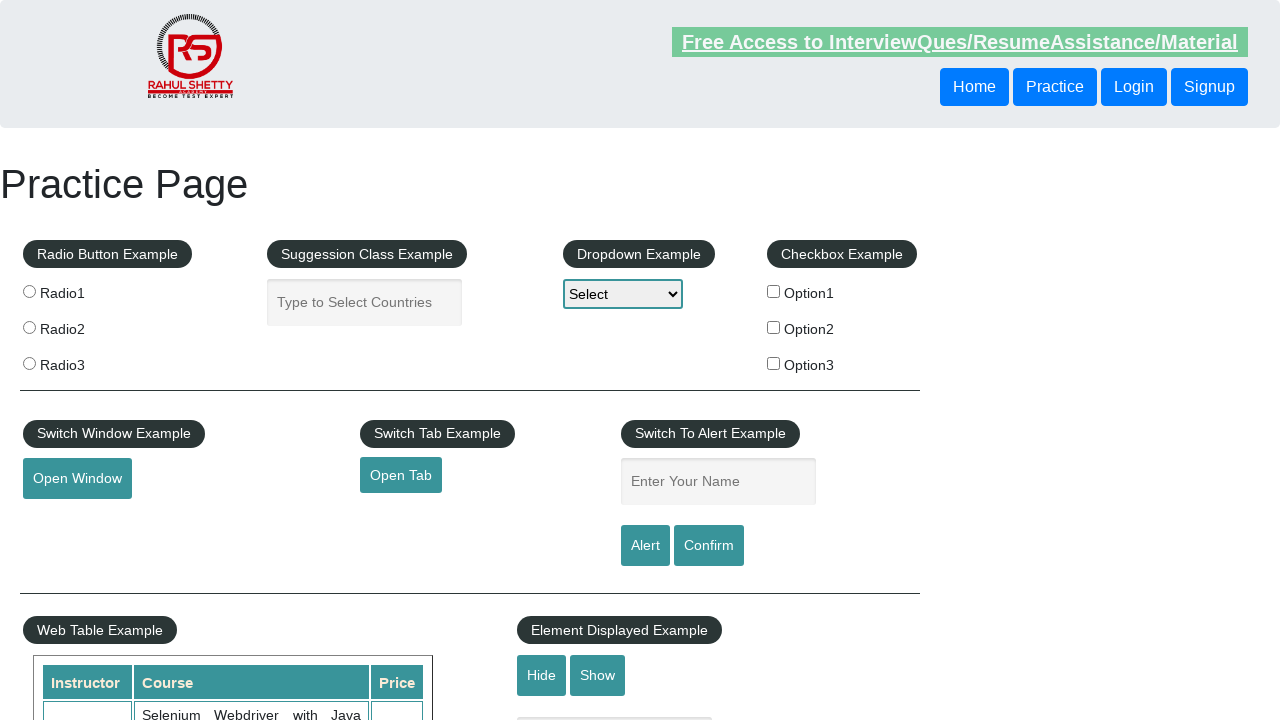

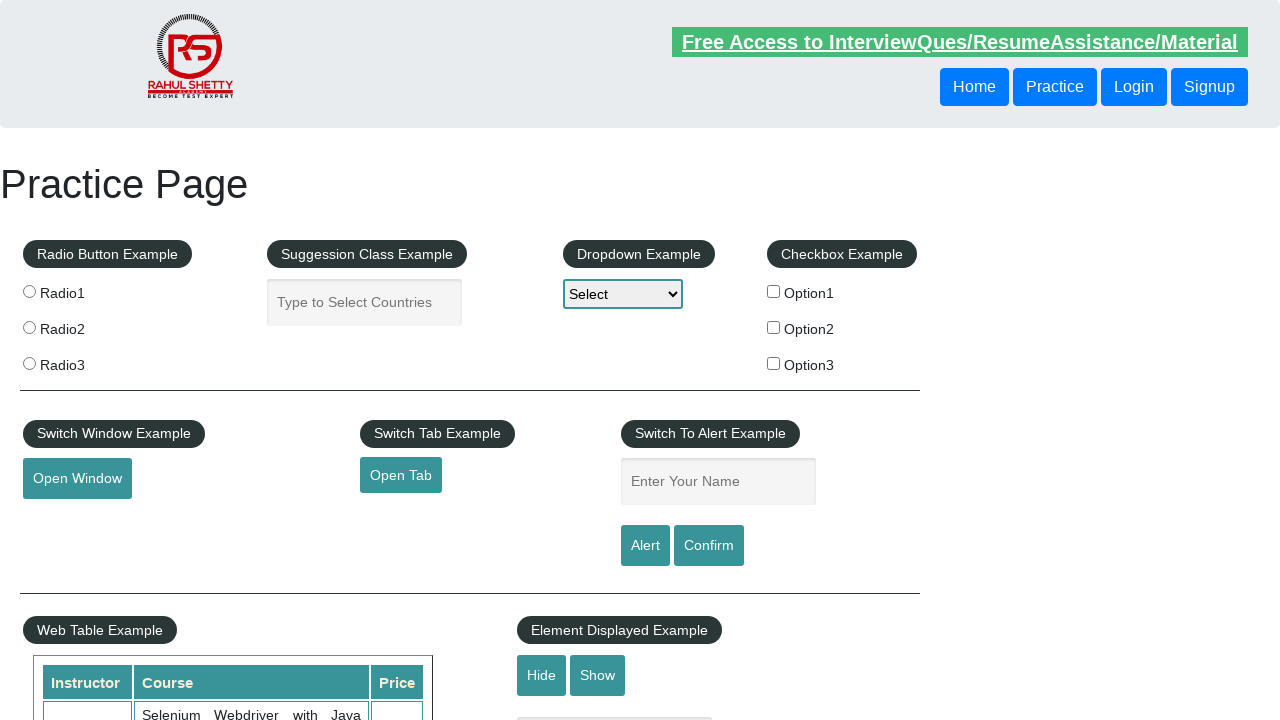